Tests OpenCart e-commerce site navigation by clicking on the Software menu item, verifying empty category message, and returning to home page

Starting URL: https://naveenautomationlabs.com/opencart/index.php?route=common/home

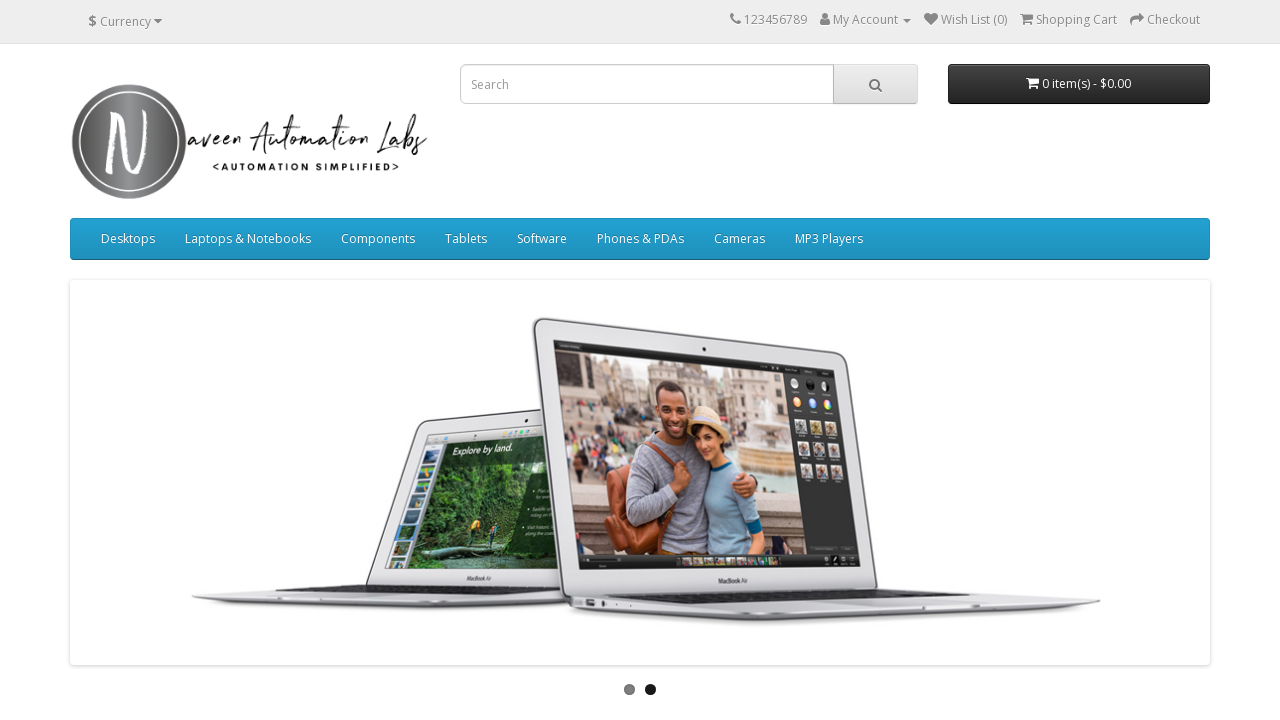

Homepage slideshow became visible
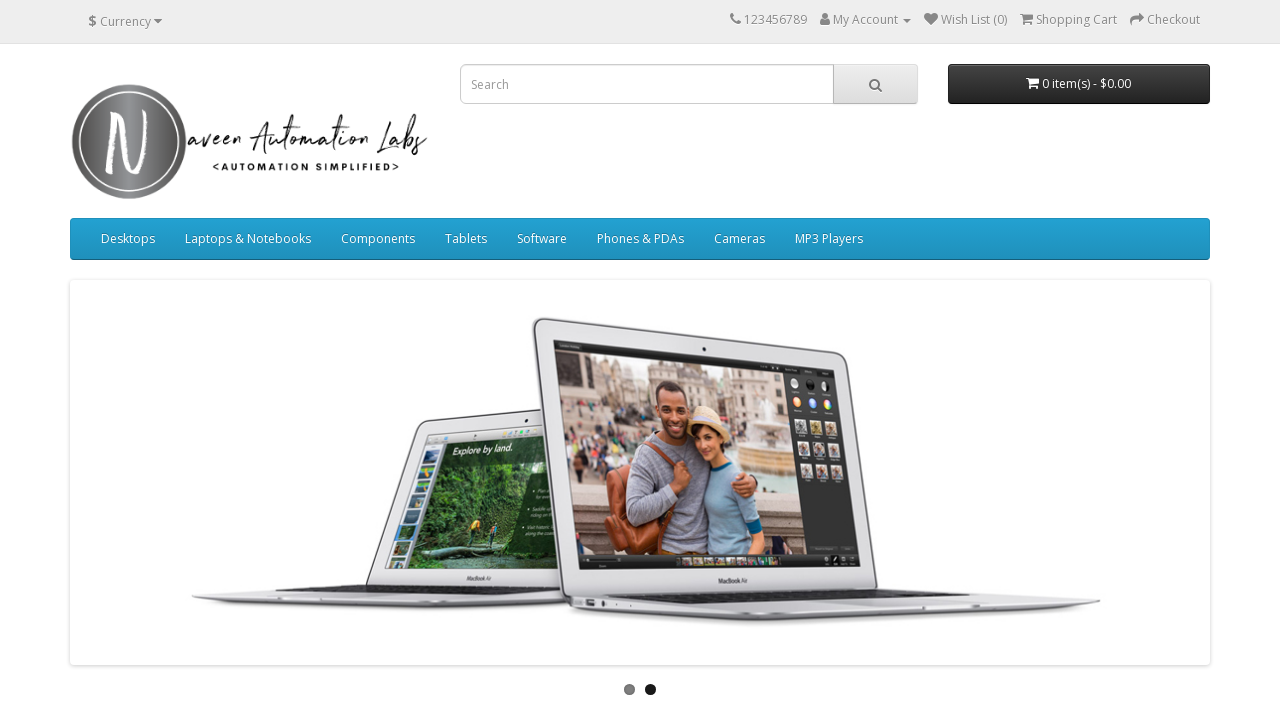

Clicked on Software menu item at (542, 239) on xpath=//nav[@id='menu']/div[2]/ul/li[5]/a
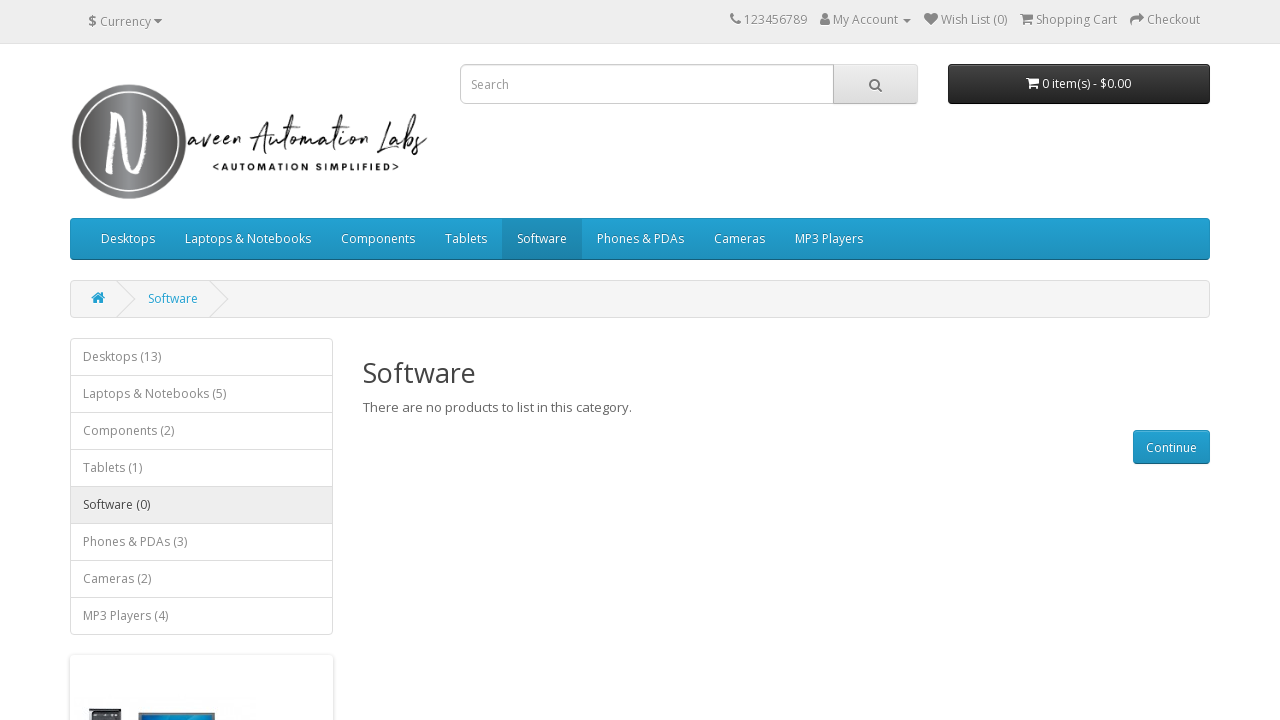

Empty category message element loaded
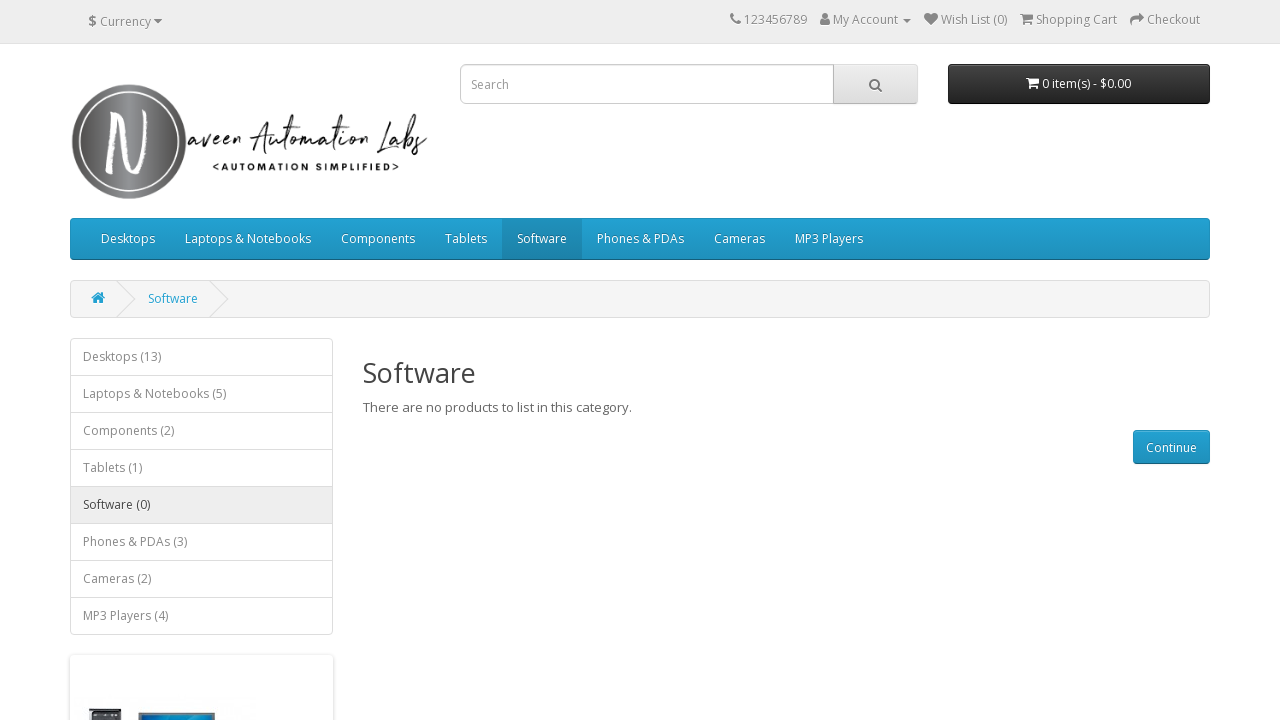

Verified empty category message text is displayed
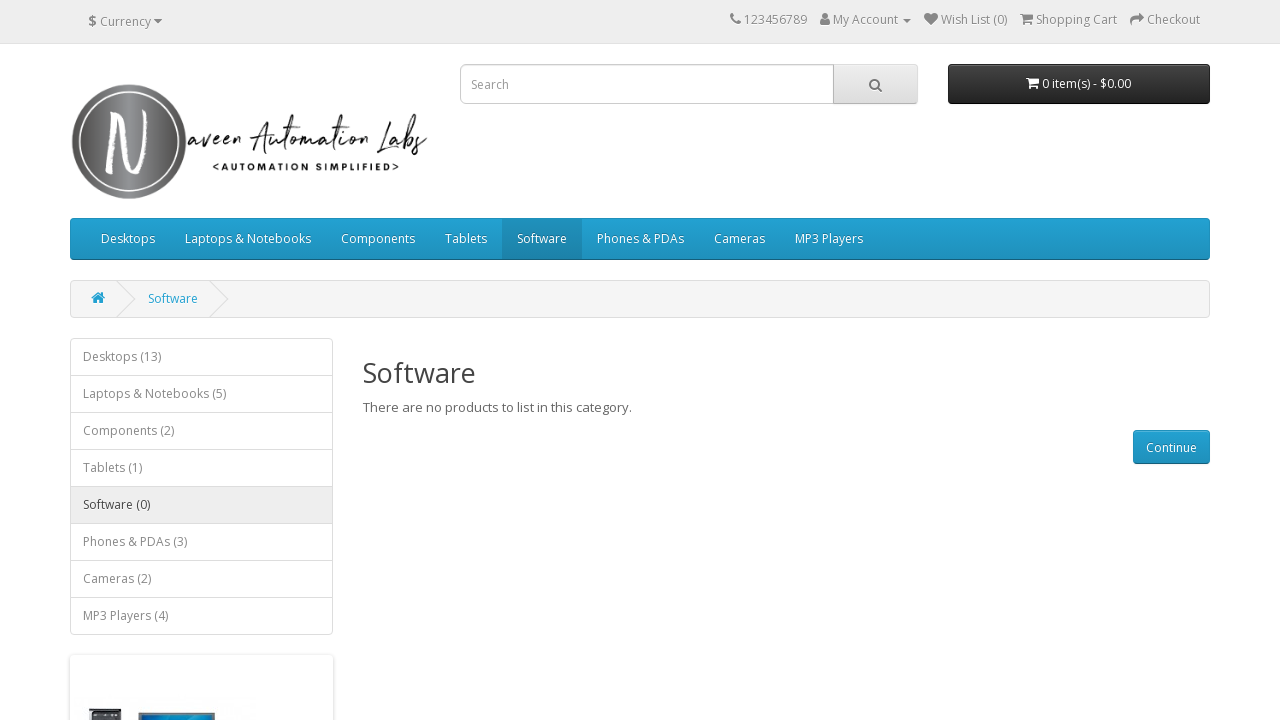

Clicked Continue button to return to homepage at (1172, 447) on xpath=//a[@class='btn btn-primary']
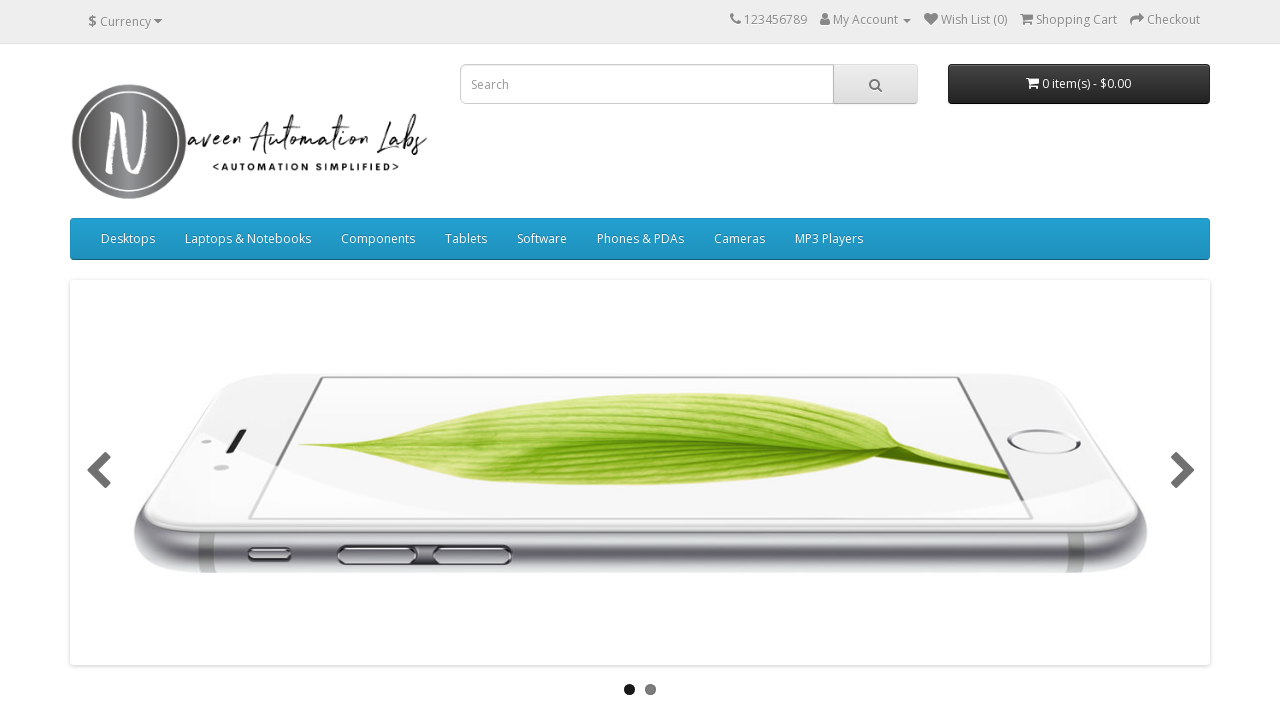

Successfully returned to homepage and swiper element is visible
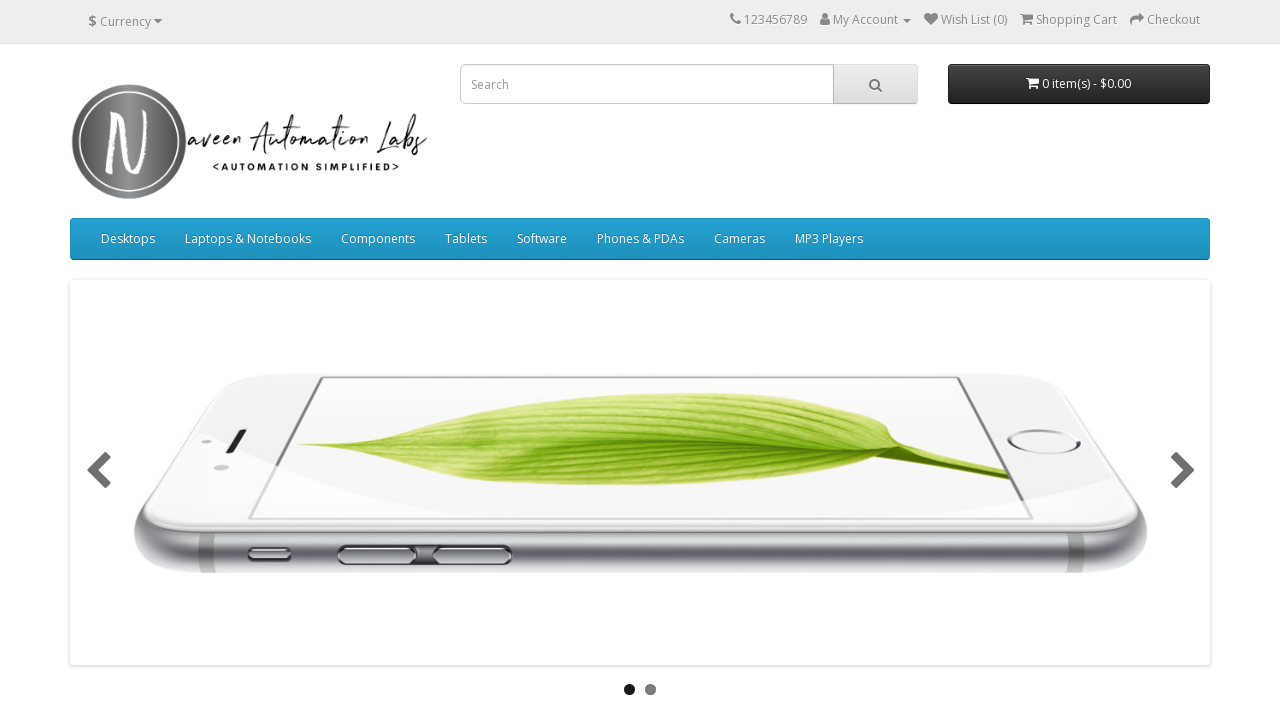

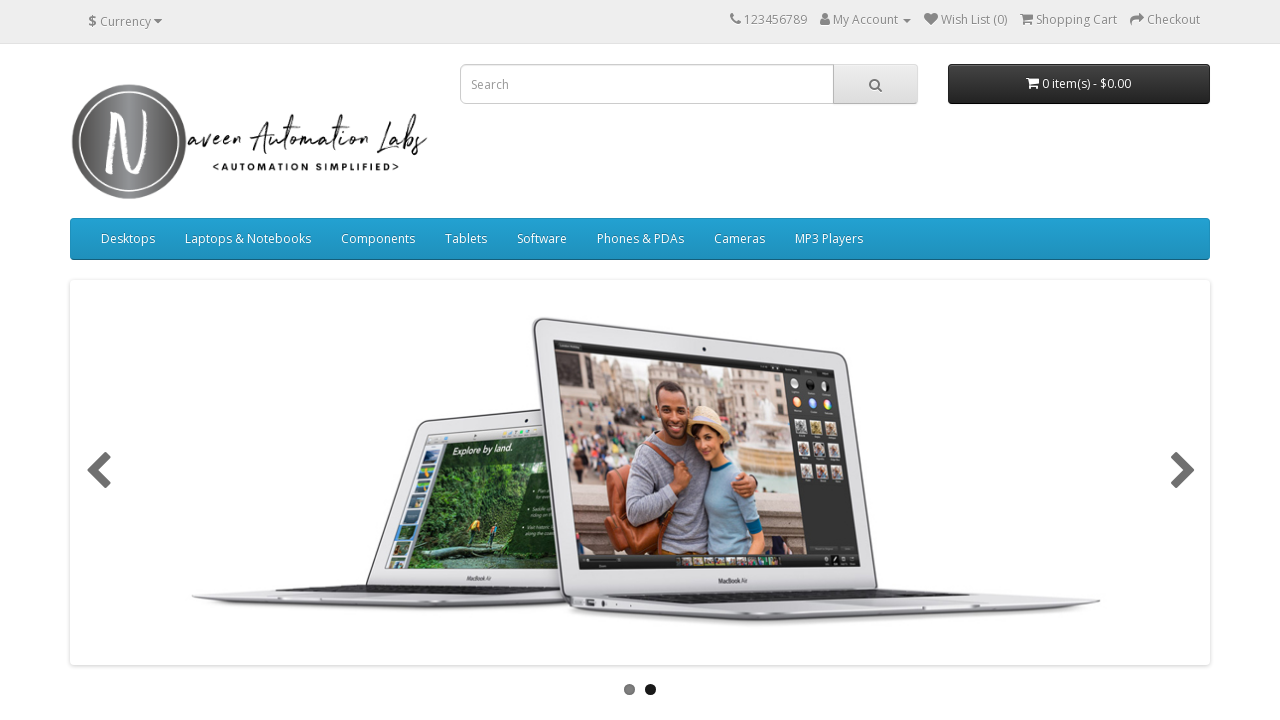